Tests the loading images page by waiting for an image element to appear and verifying it loaded correctly.

Starting URL: https://bonigarcia.dev/selenium-webdriver-java/loading-images.html

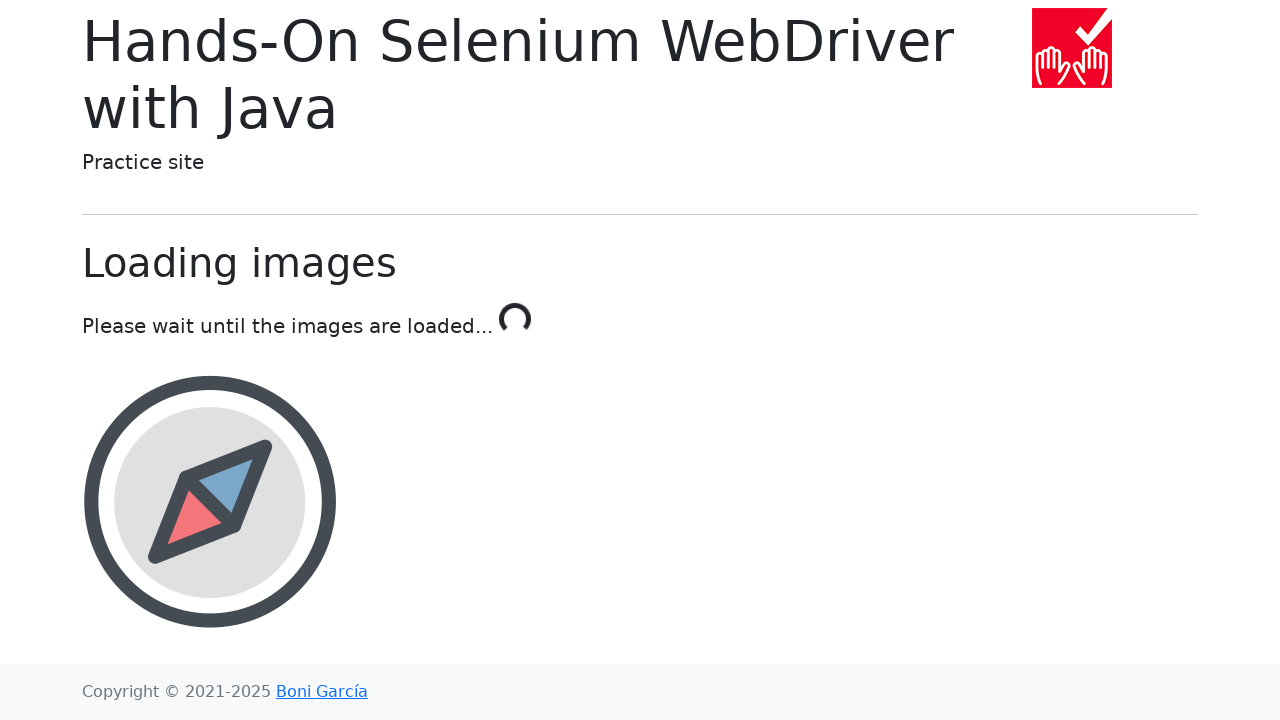

Waited for landscape image element to appear (10s timeout)
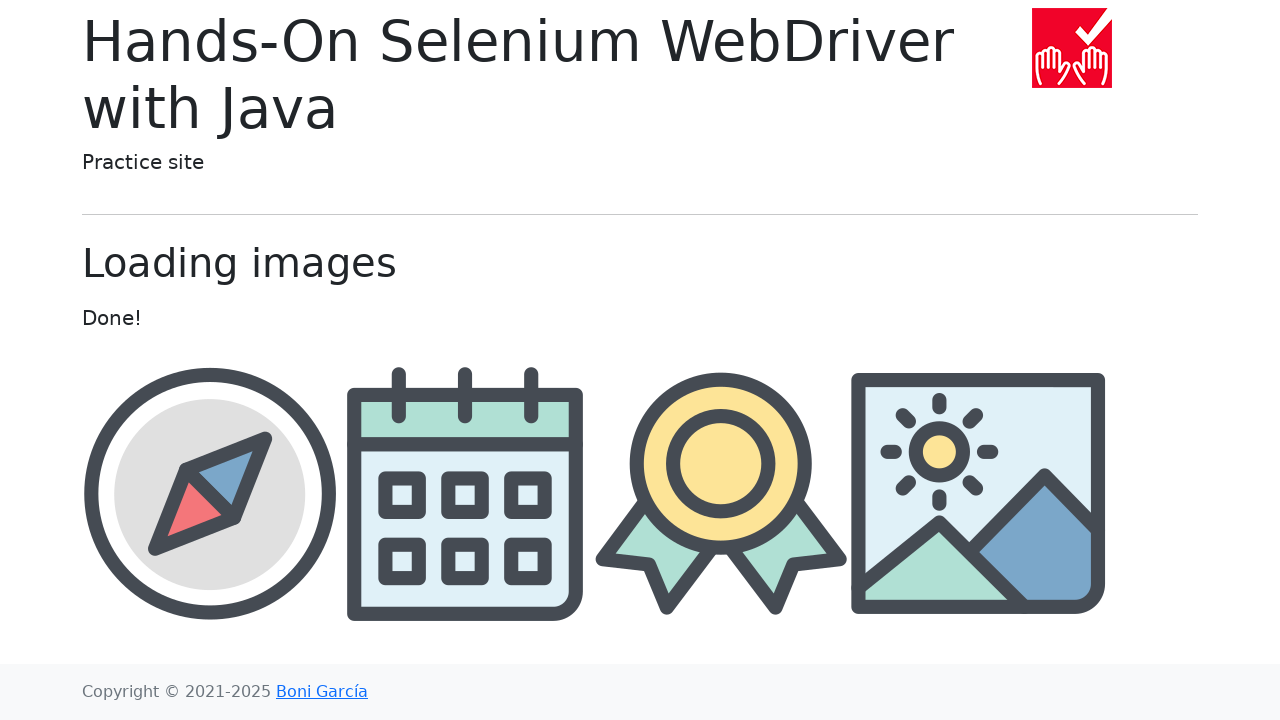

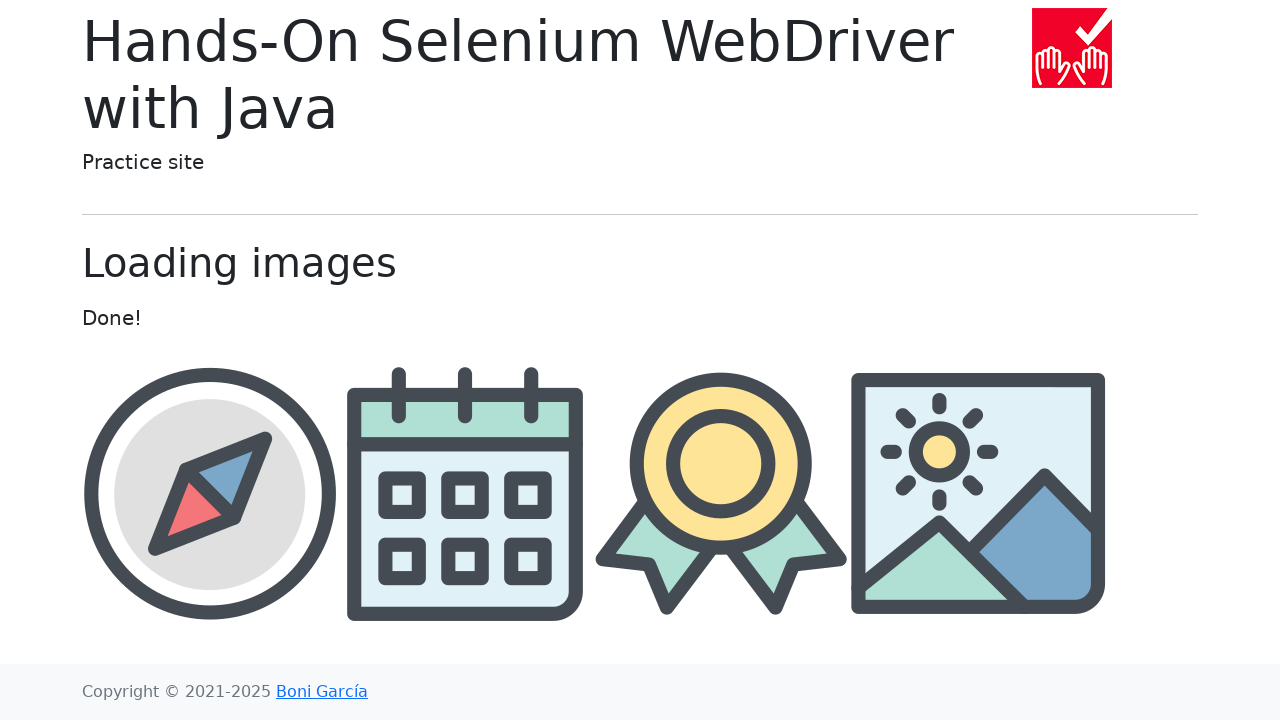